Tests clicking a link that returns a 204 No Content status and verifying the response message

Starting URL: https://demoqa.com/links

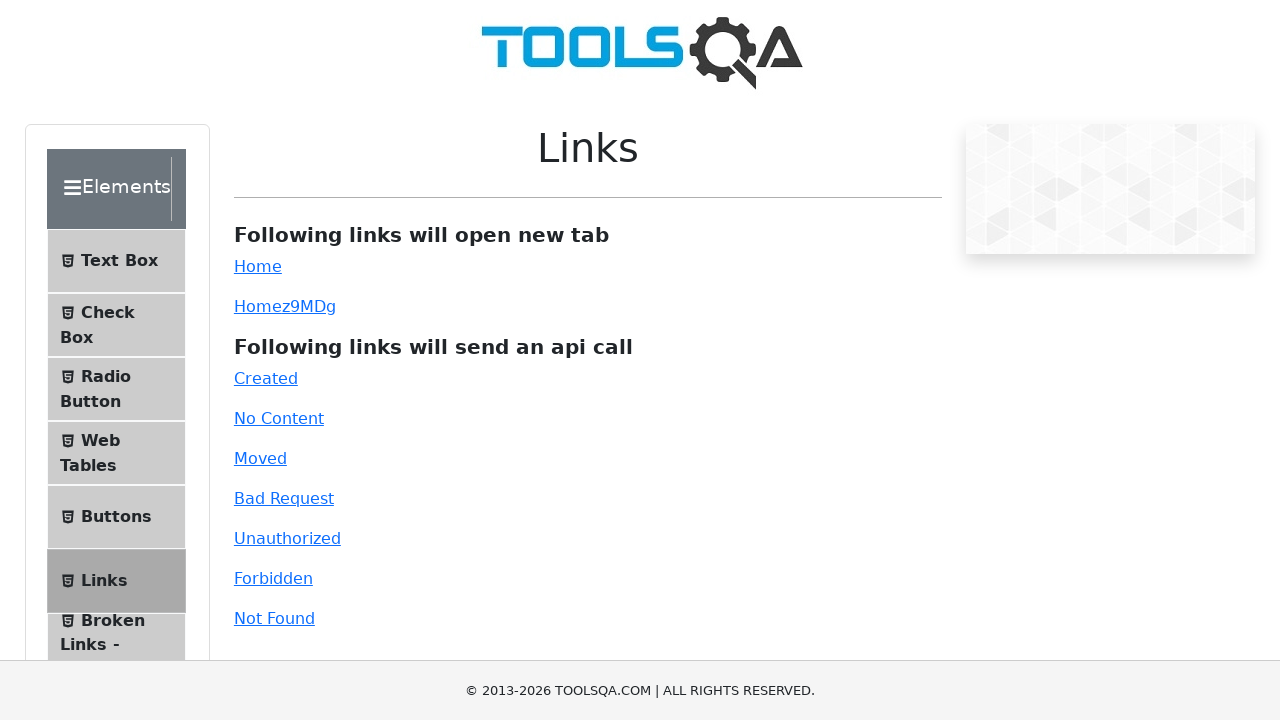

Scrolled to the no-content link element
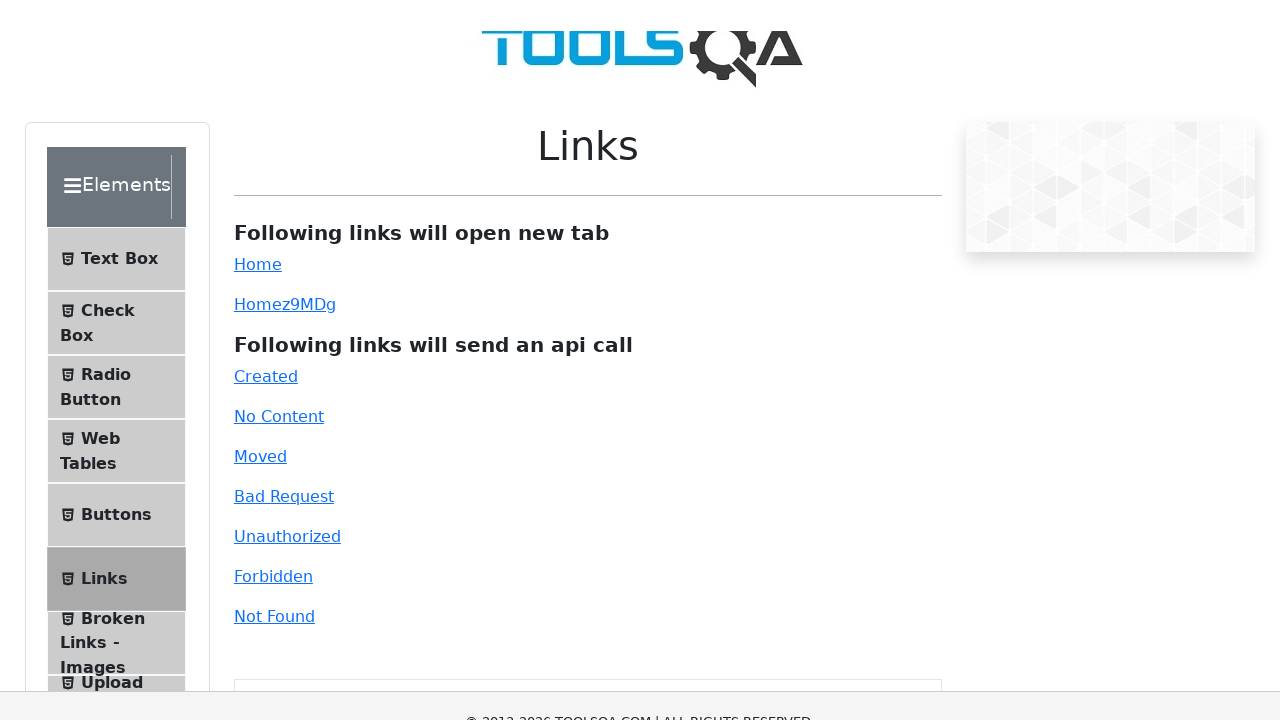

Clicked the no-content link that returns 204 status at (279, 10) on #no-content
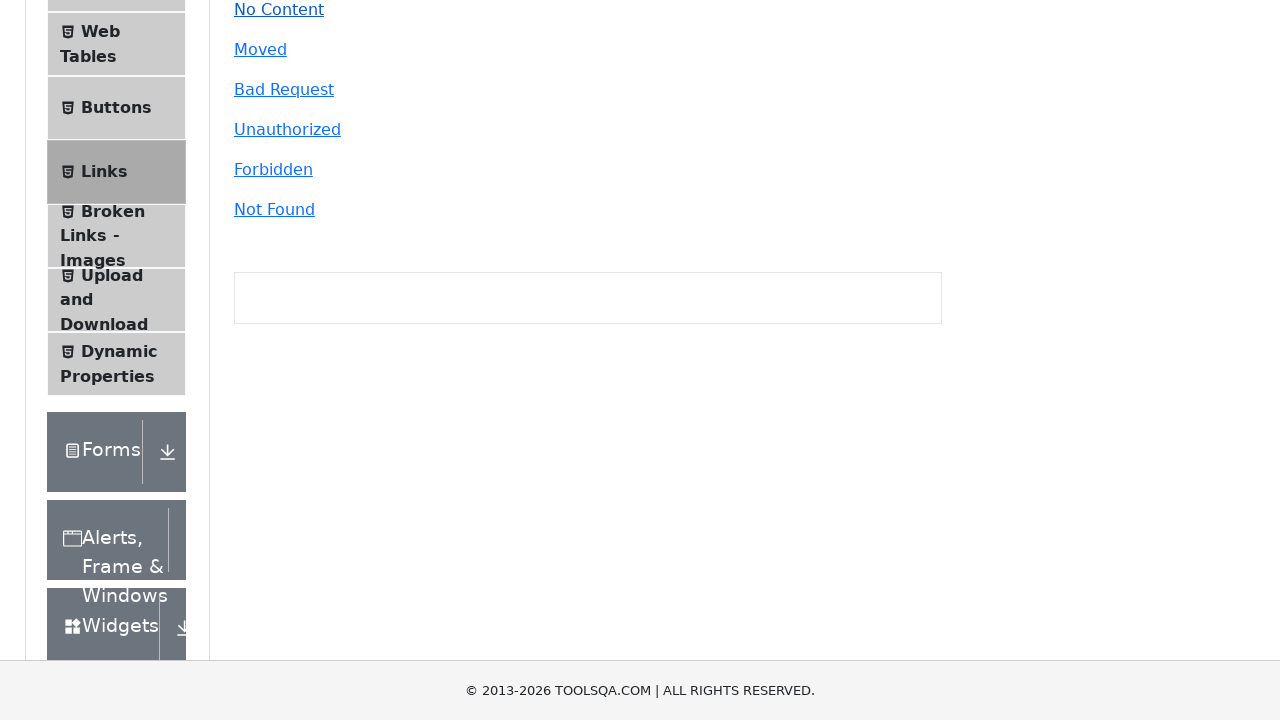

Verified the response message appeared after clicking no-content link
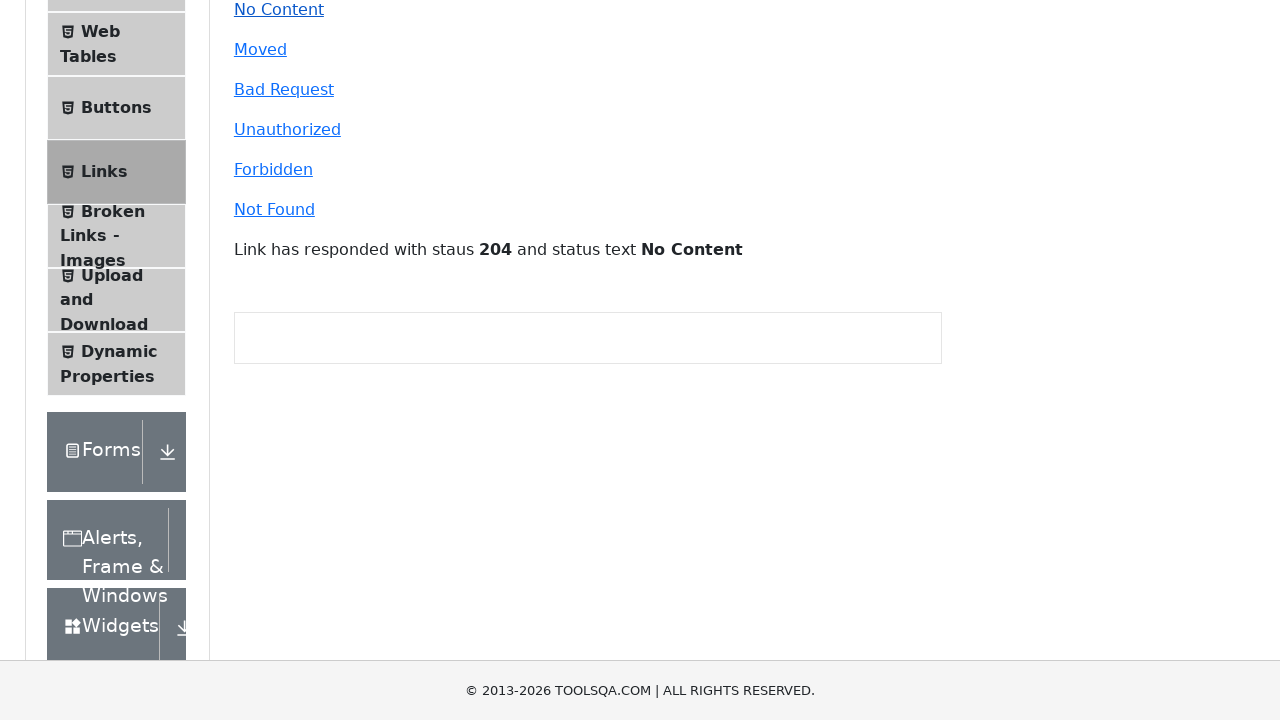

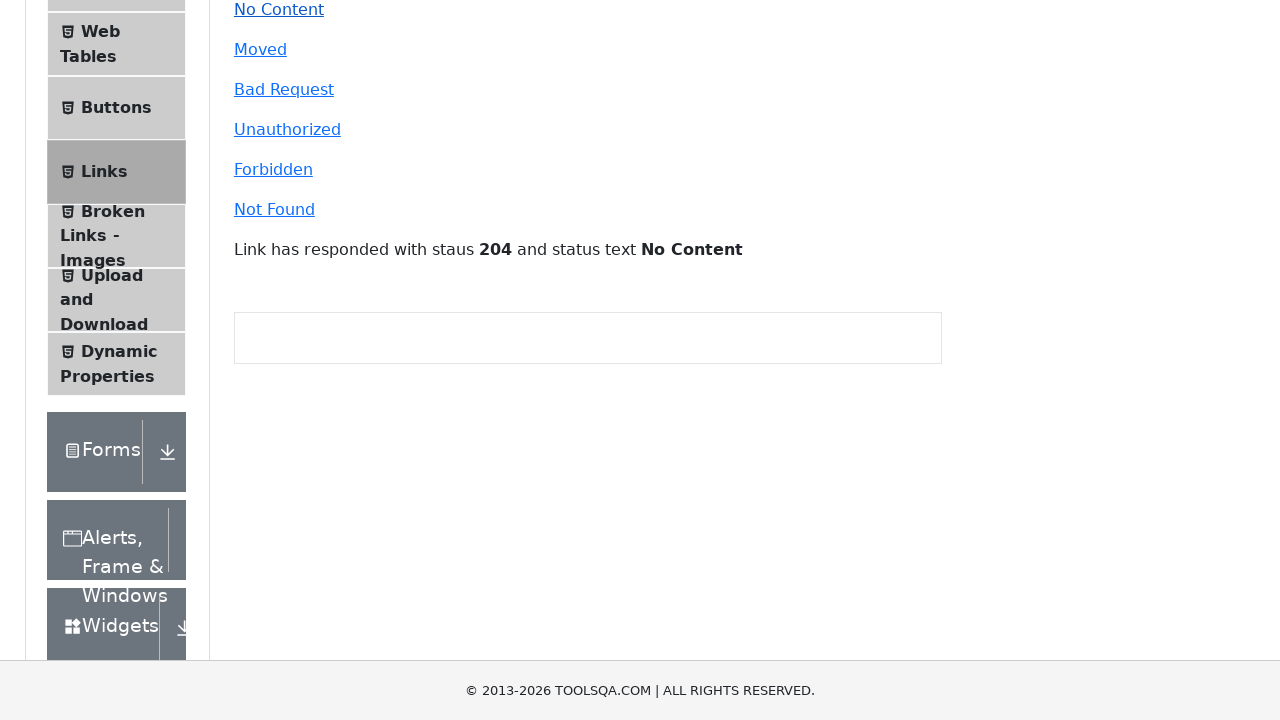